Tests opening a new window and verifying the background color of the new window's body.

Starting URL: https://demoqa.com/browser-windows

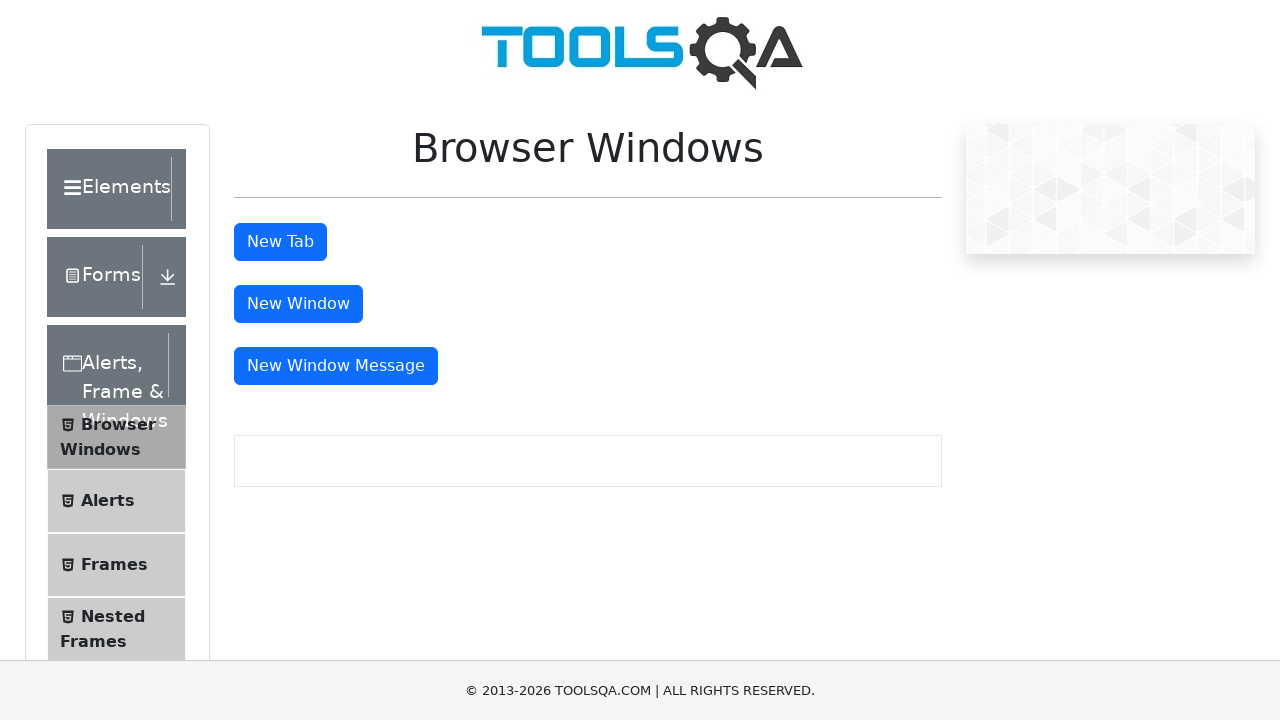

Clicked New Window button to open a new window at (298, 304) on #windowButton
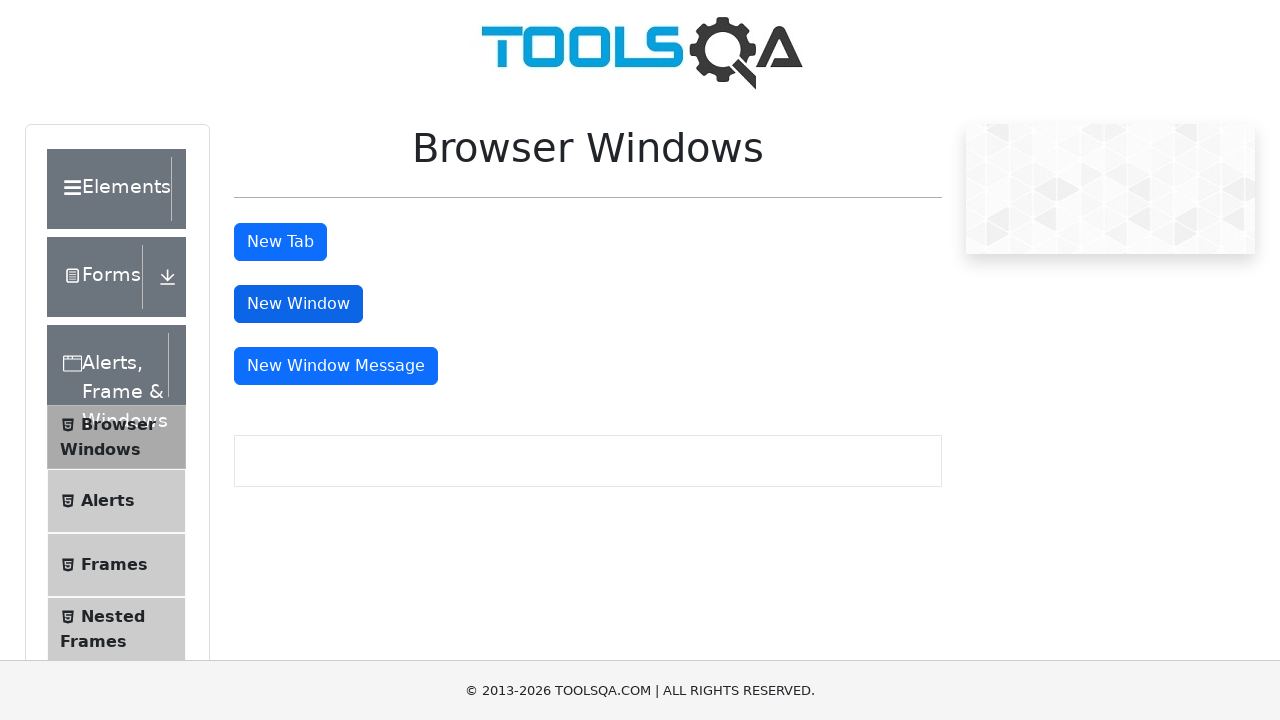

New window page object obtained from context
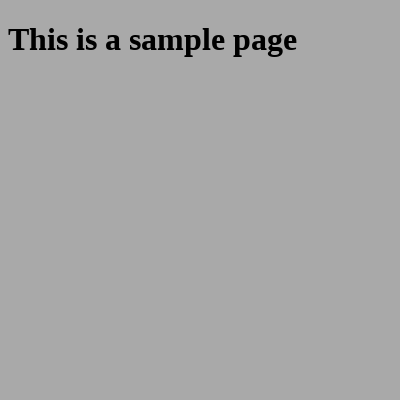

New window finished loading
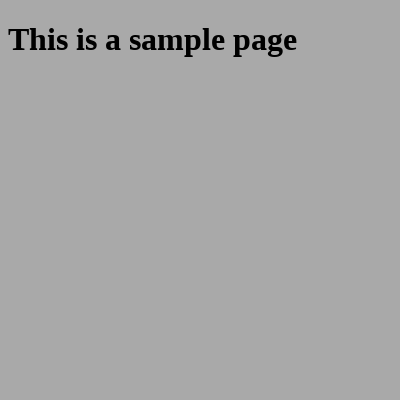

Body element is present in the new window
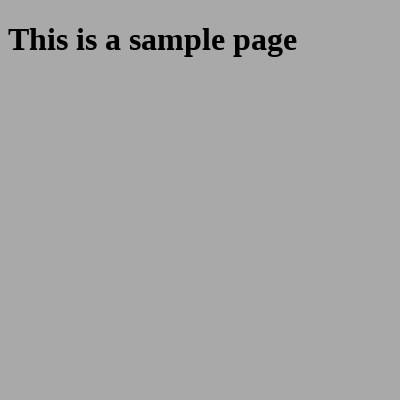

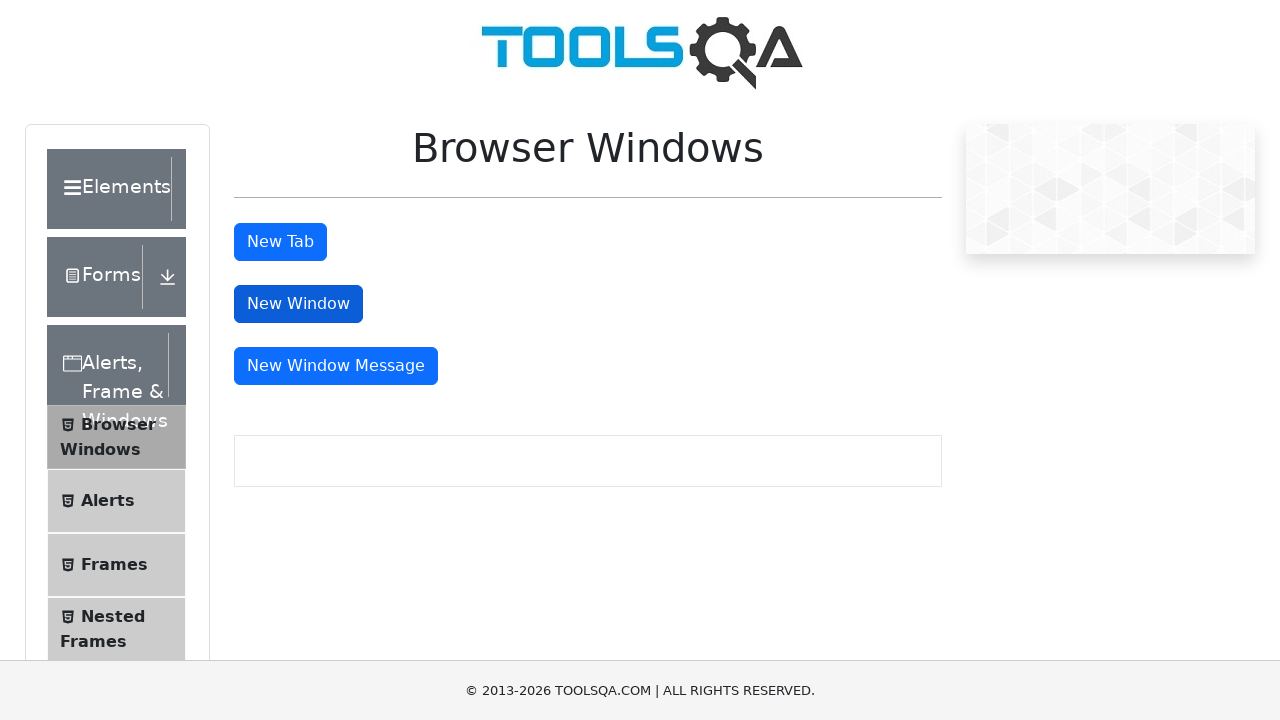